Tests that the clear completed button displays correct text

Starting URL: https://demo.playwright.dev/todomvc

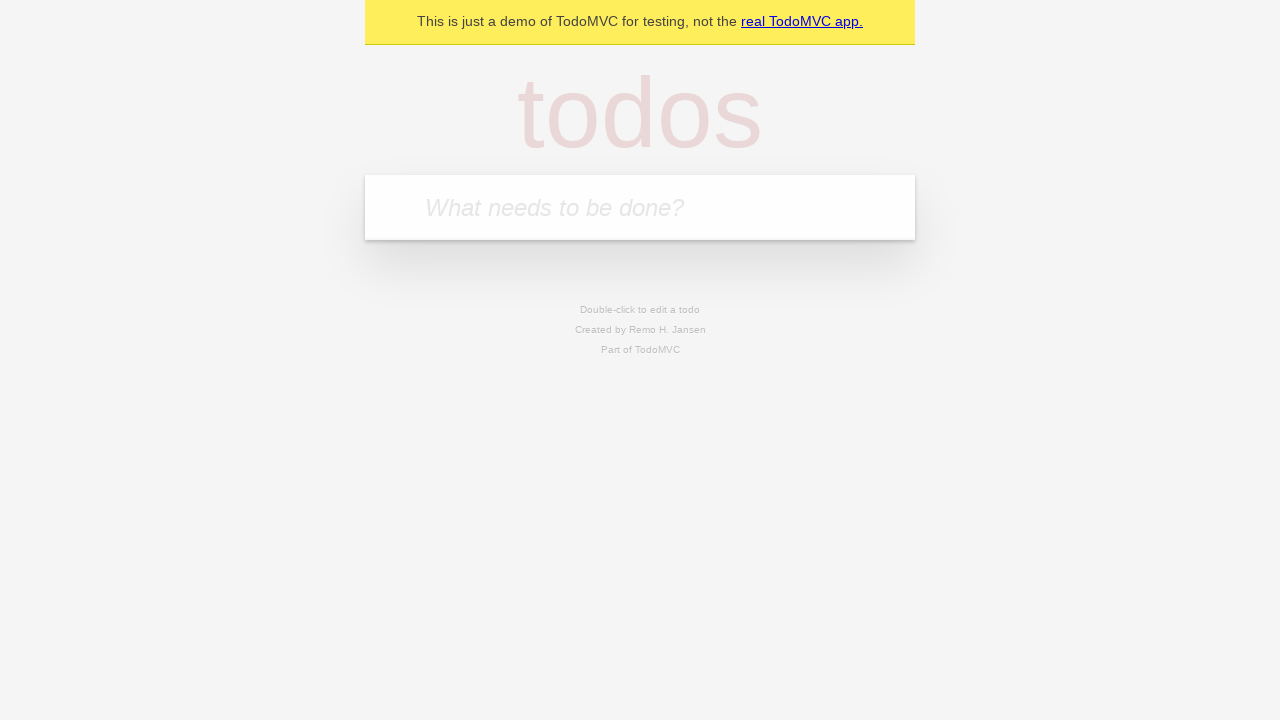

Filled new todo input with 'buy some cheese' on .new-todo
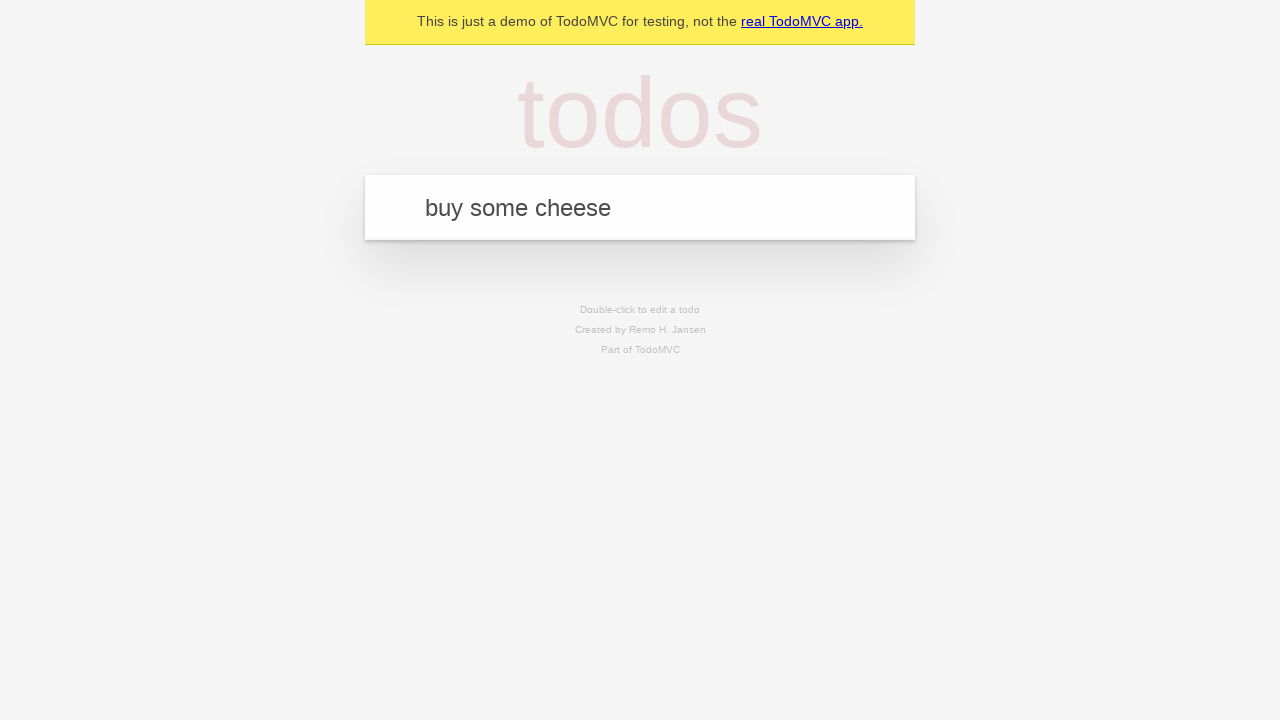

Pressed Enter to add first todo on .new-todo
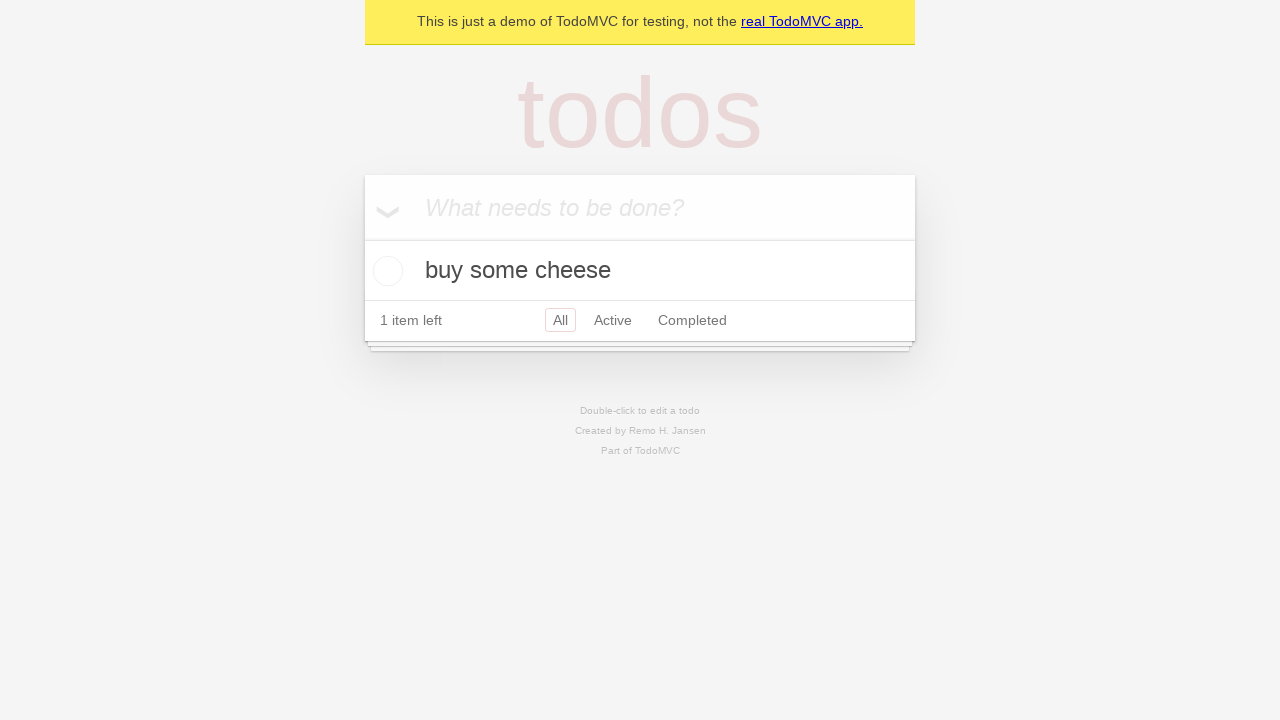

Filled new todo input with 'feed the cat' on .new-todo
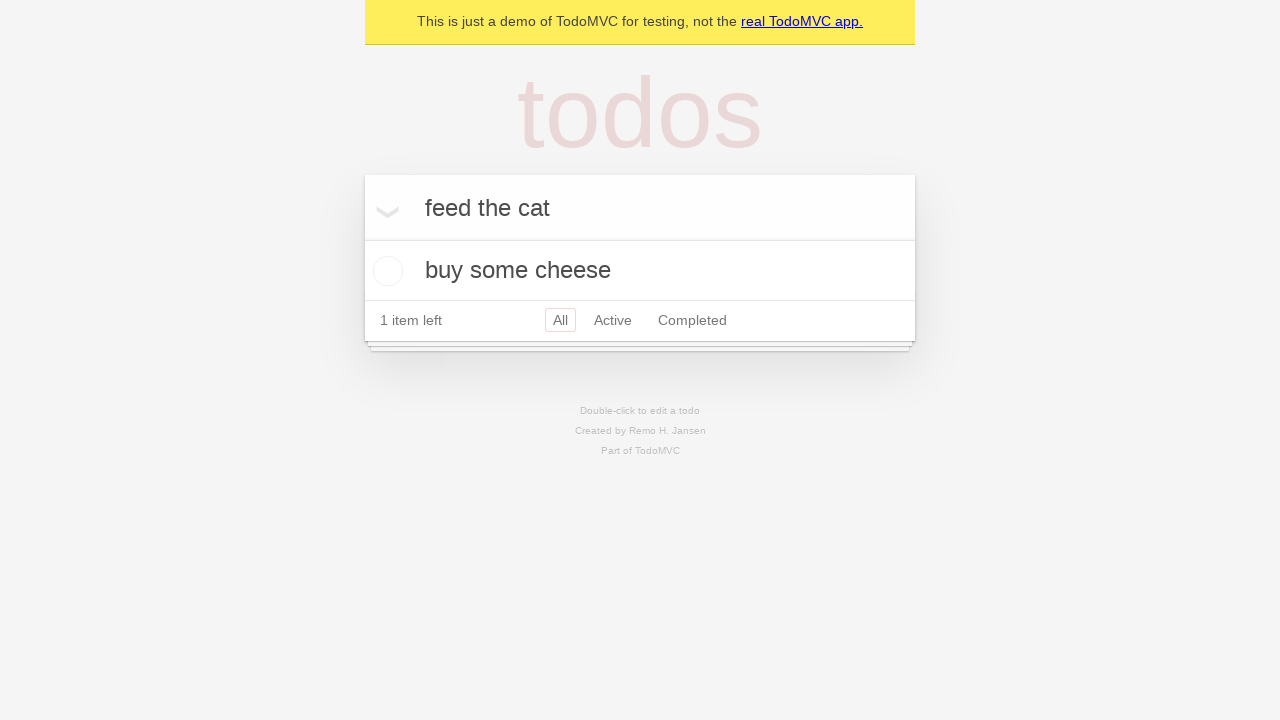

Pressed Enter to add second todo on .new-todo
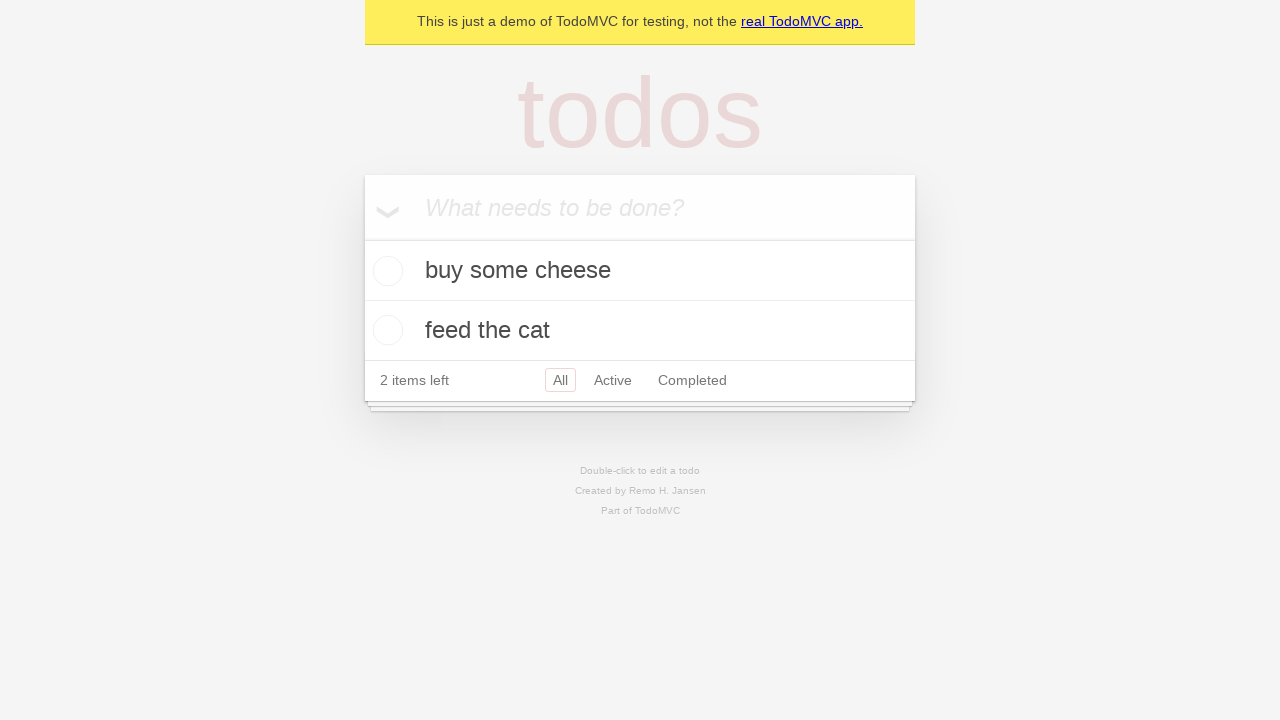

Filled new todo input with 'book a doctors appointment' on .new-todo
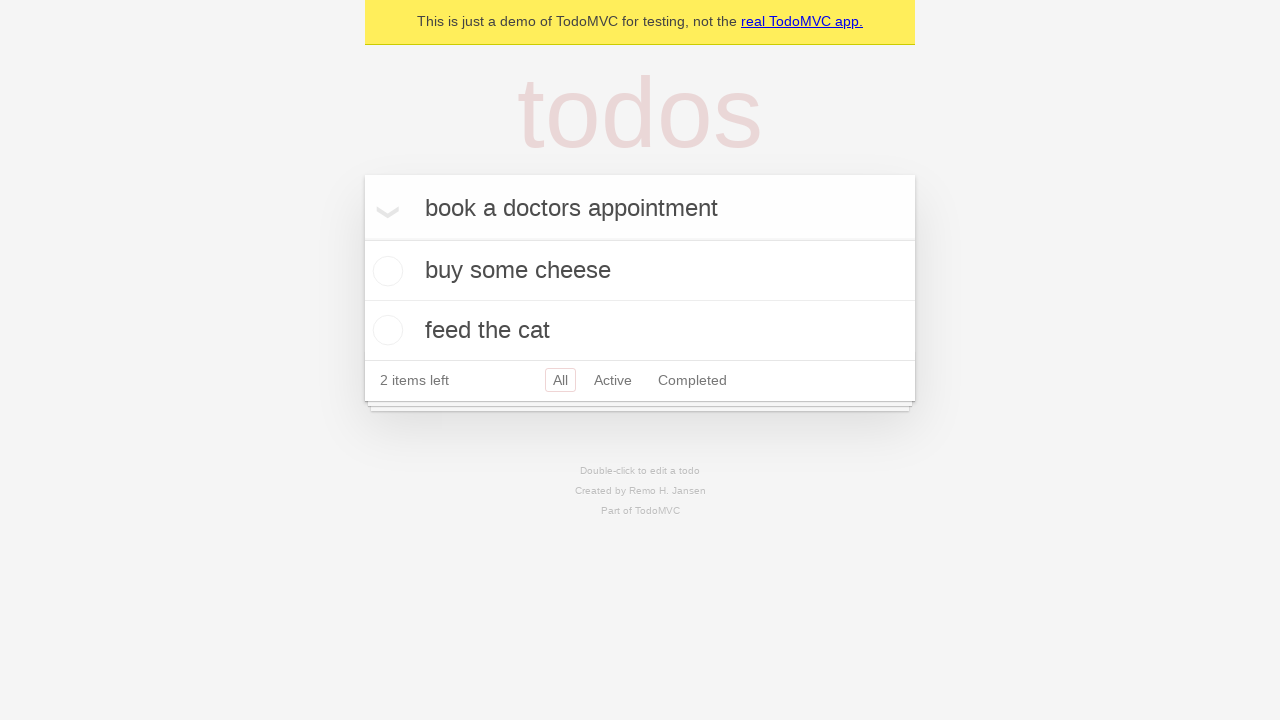

Pressed Enter to add third todo on .new-todo
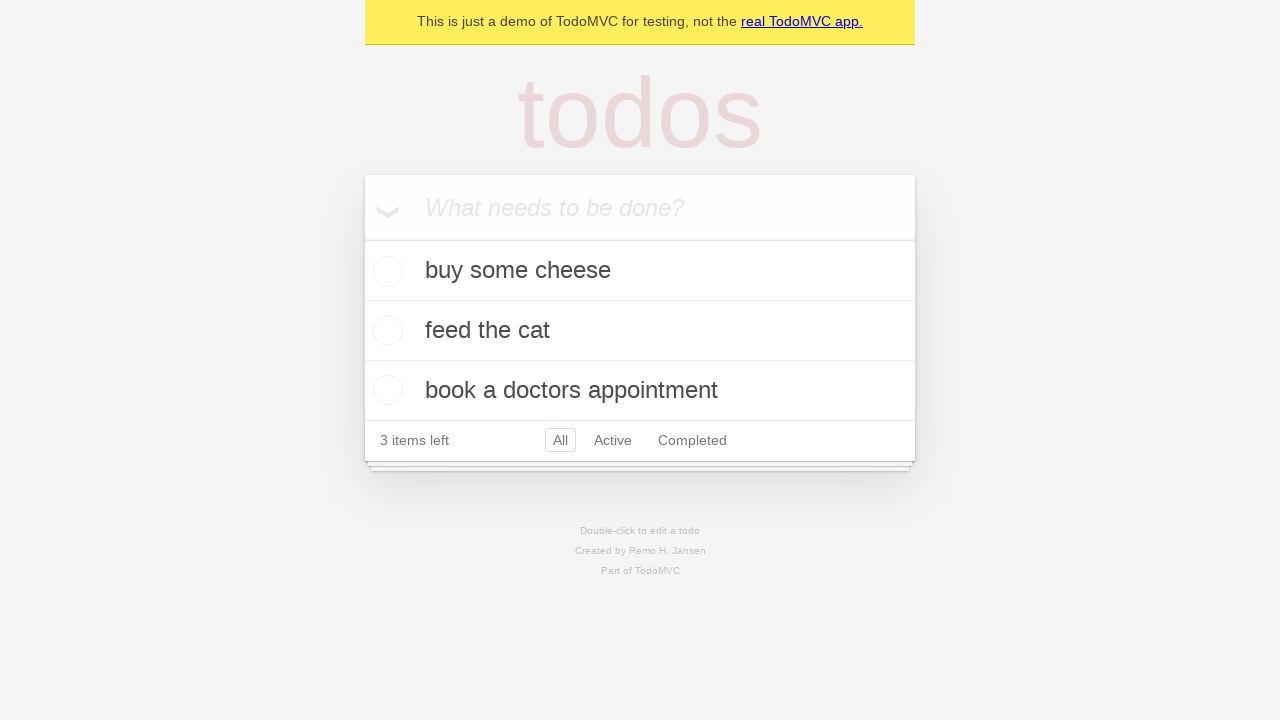

Waited for all three todos to be displayed
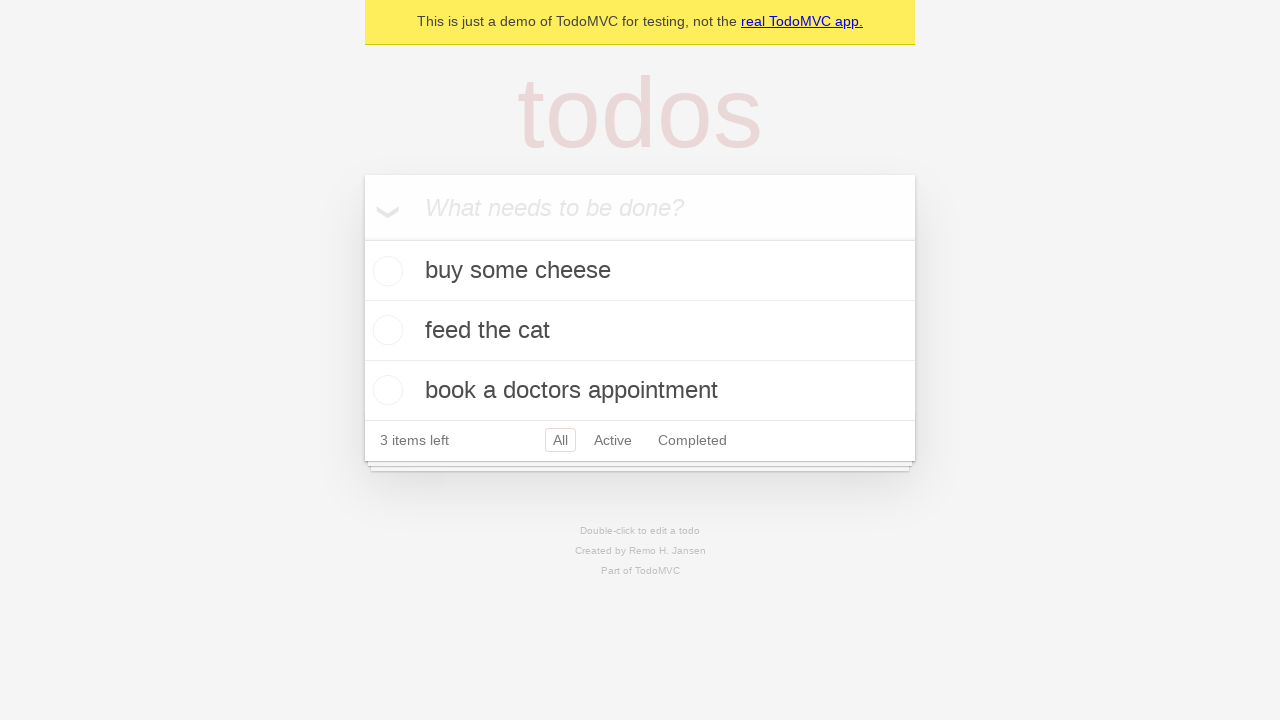

Checked the first todo item as completed at (385, 271) on .todo-list li .toggle >> nth=0
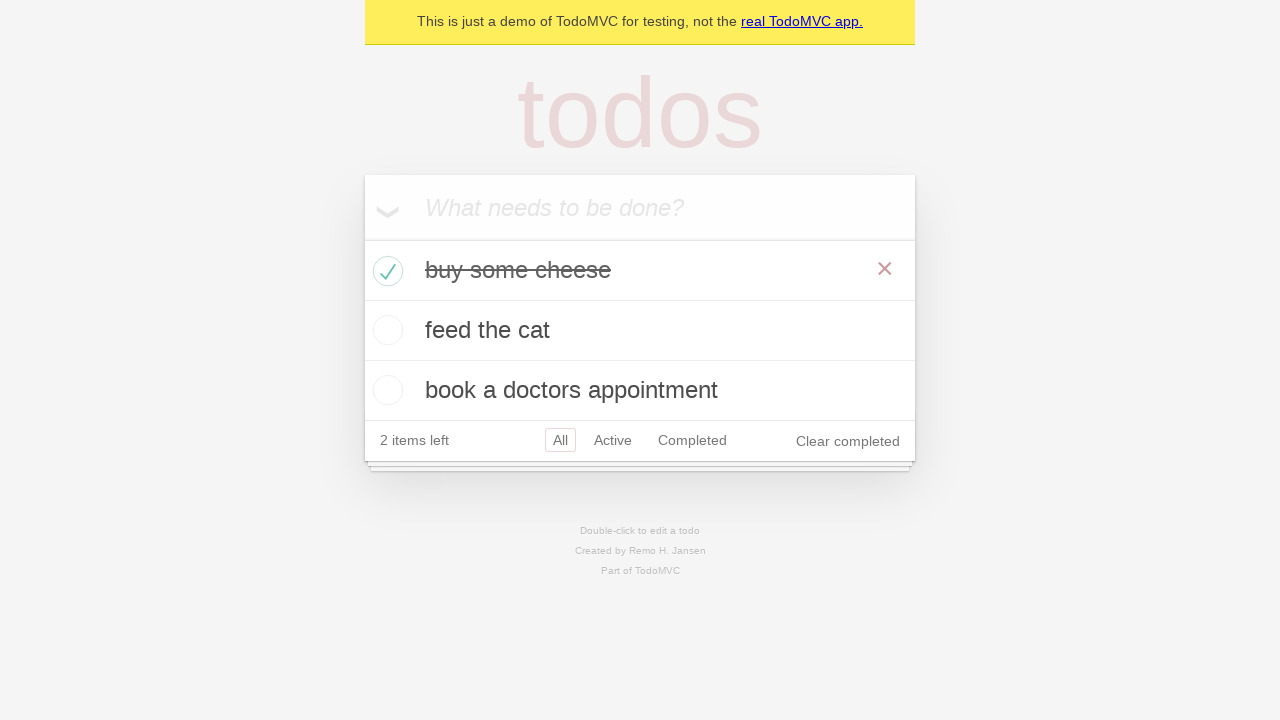

Clear completed button is now visible
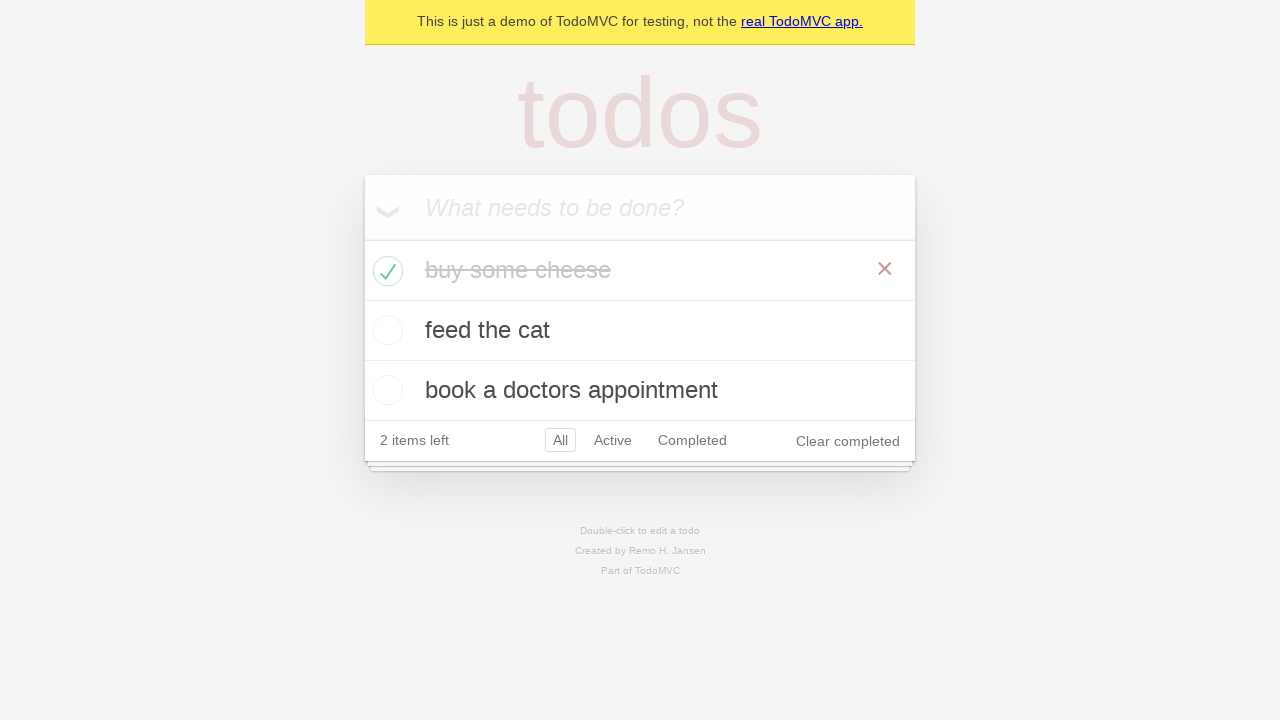

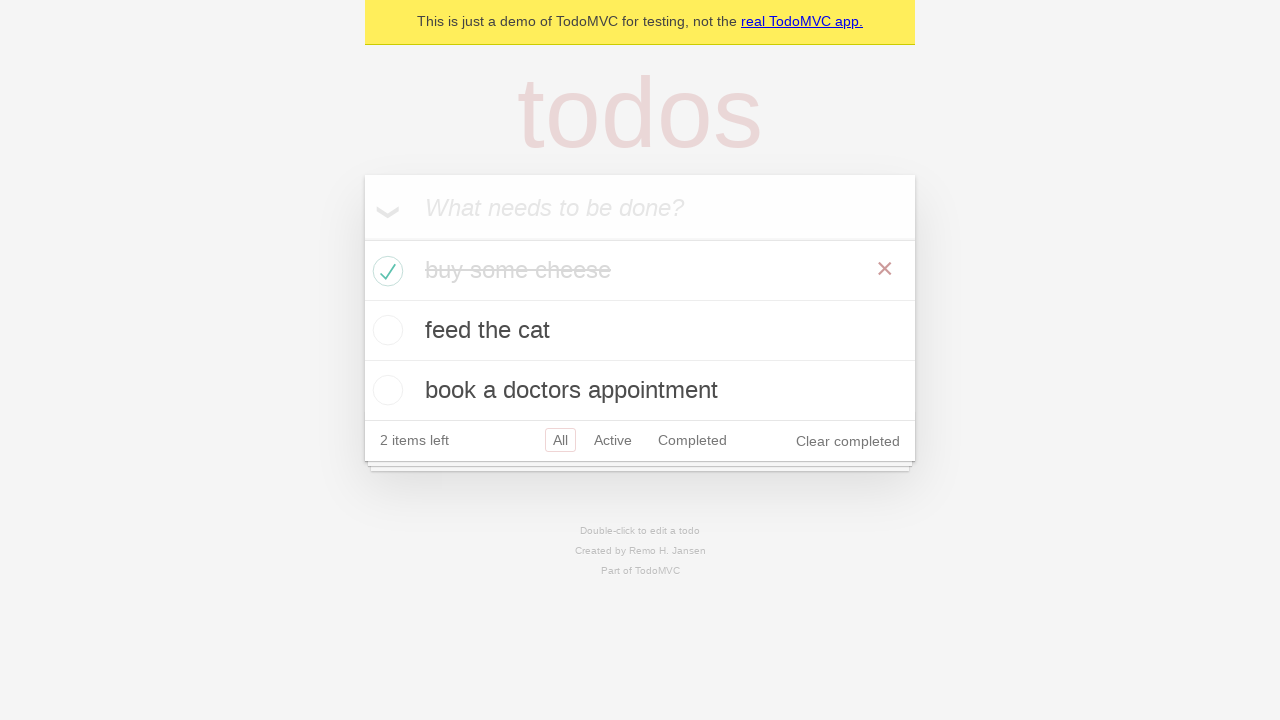